Tests a math form by reading a value, calculating a mathematical expression, filling the answer, selecting checkboxes, and submitting the form

Starting URL: https://suninjuly.github.io/math.html

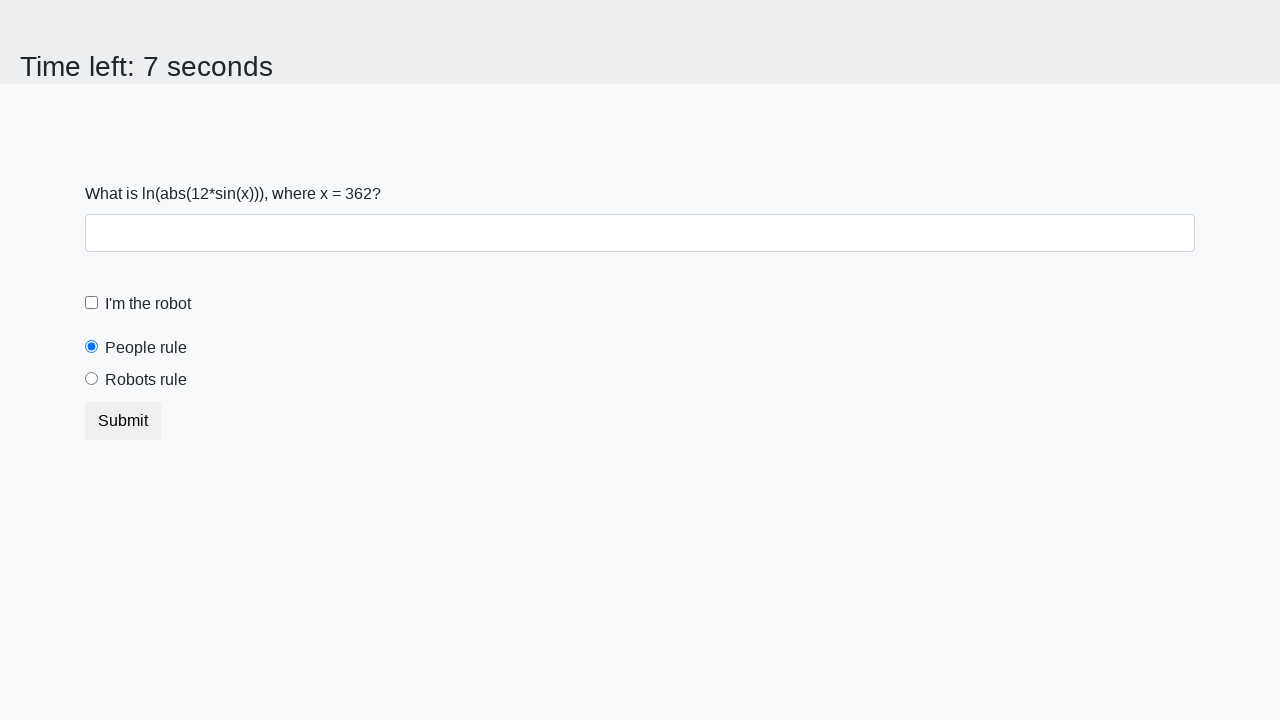

Read x value from the math form
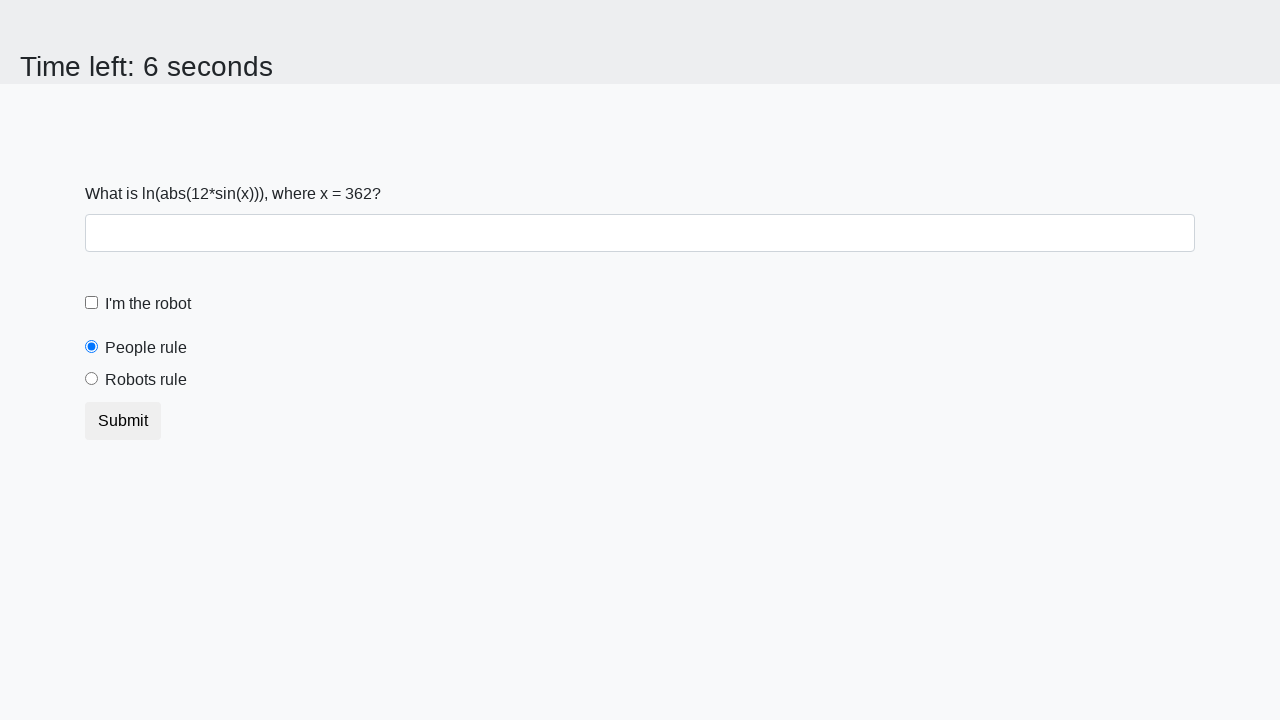

Calculated mathematical expression result
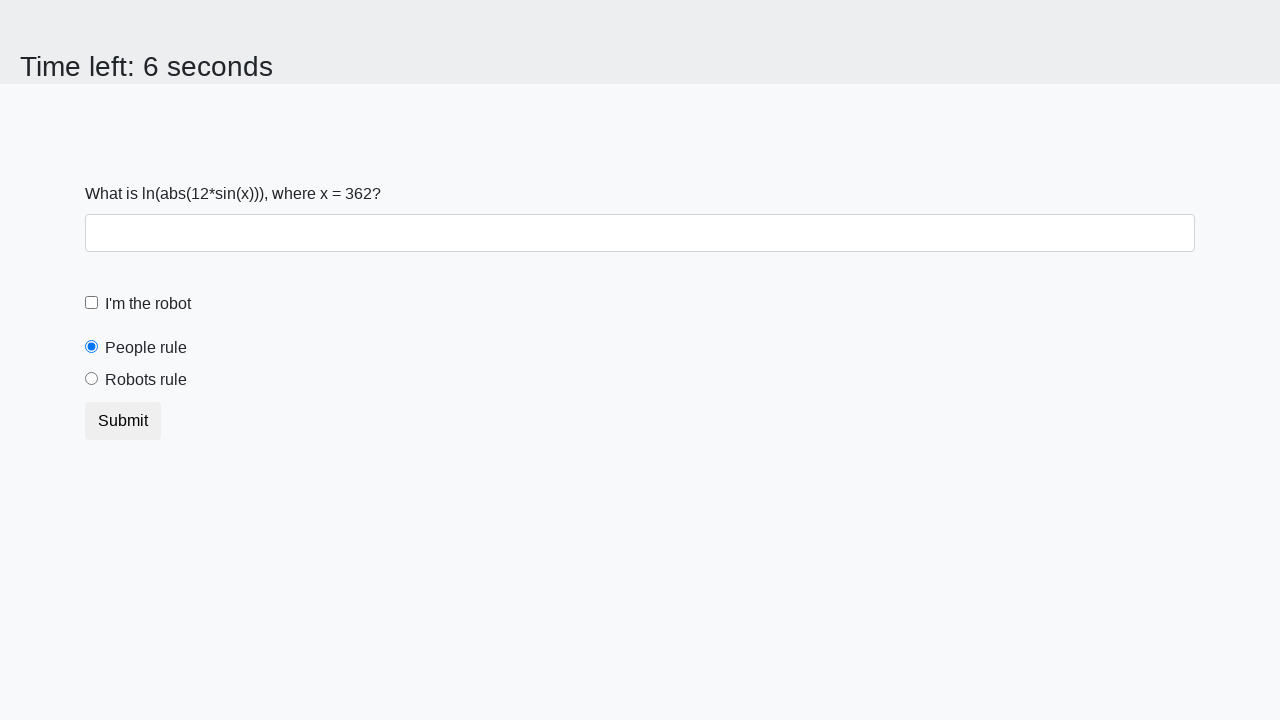

Filled answer field with calculated result on #answer
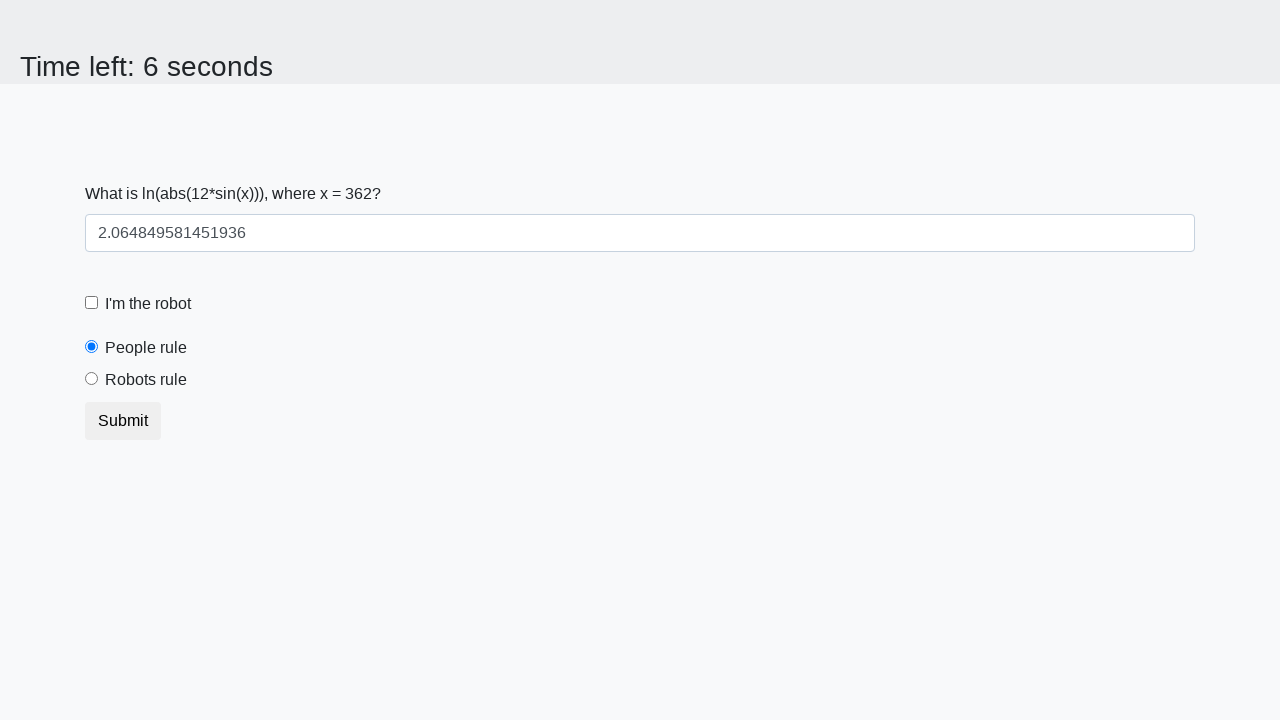

Clicked robot checkbox at (92, 303) on #robotCheckbox
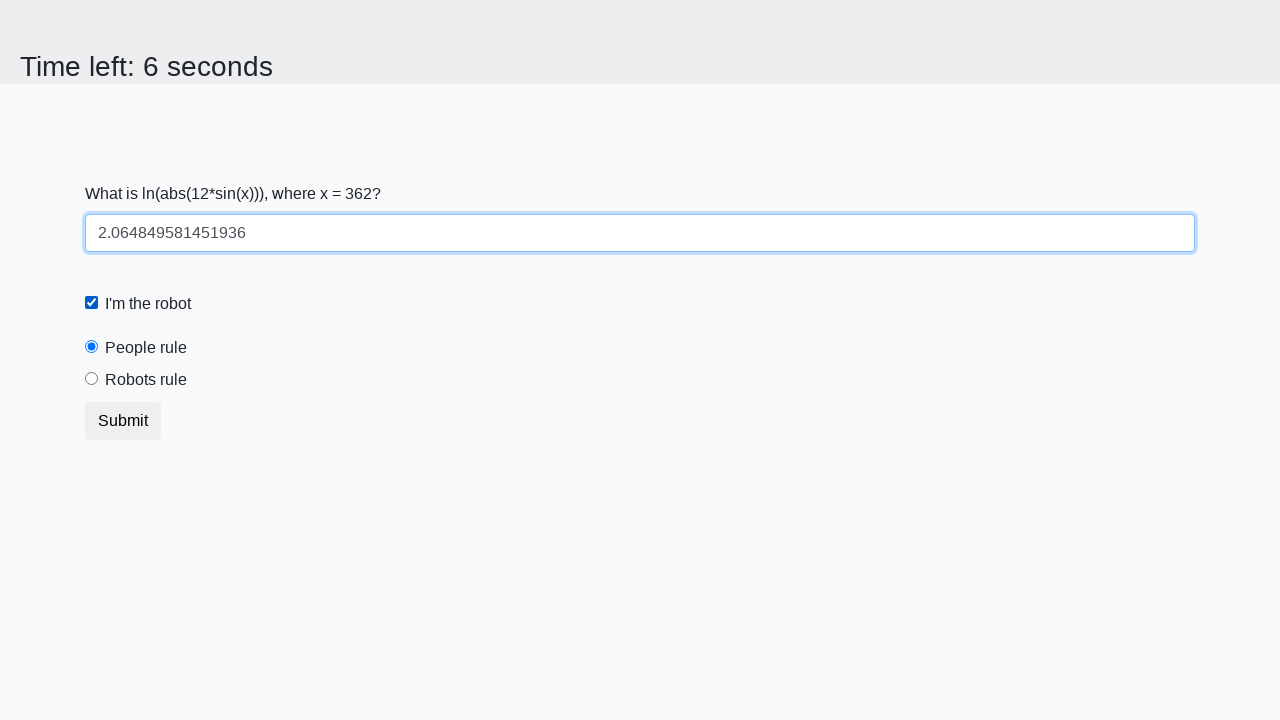

Clicked robots rule radio button at (92, 379) on #robotsRule
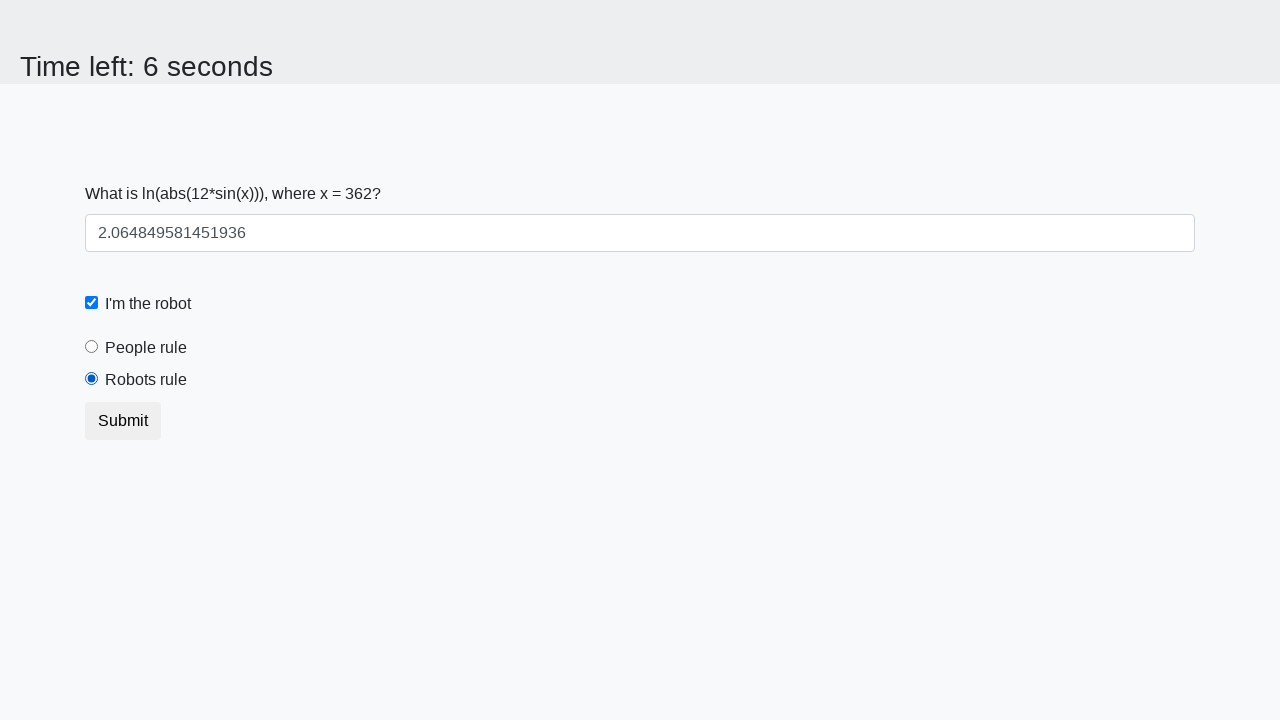

Clicked form submit button at (123, 421) on button.btn
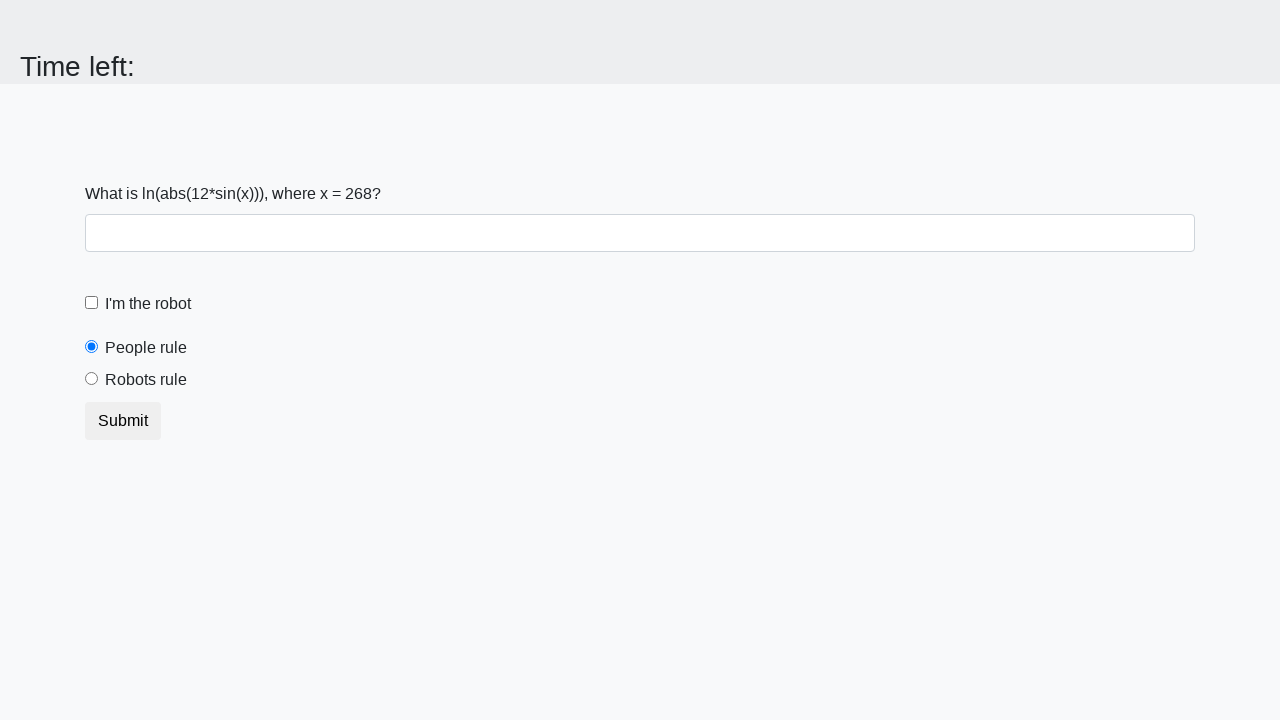

Waited for form submission result
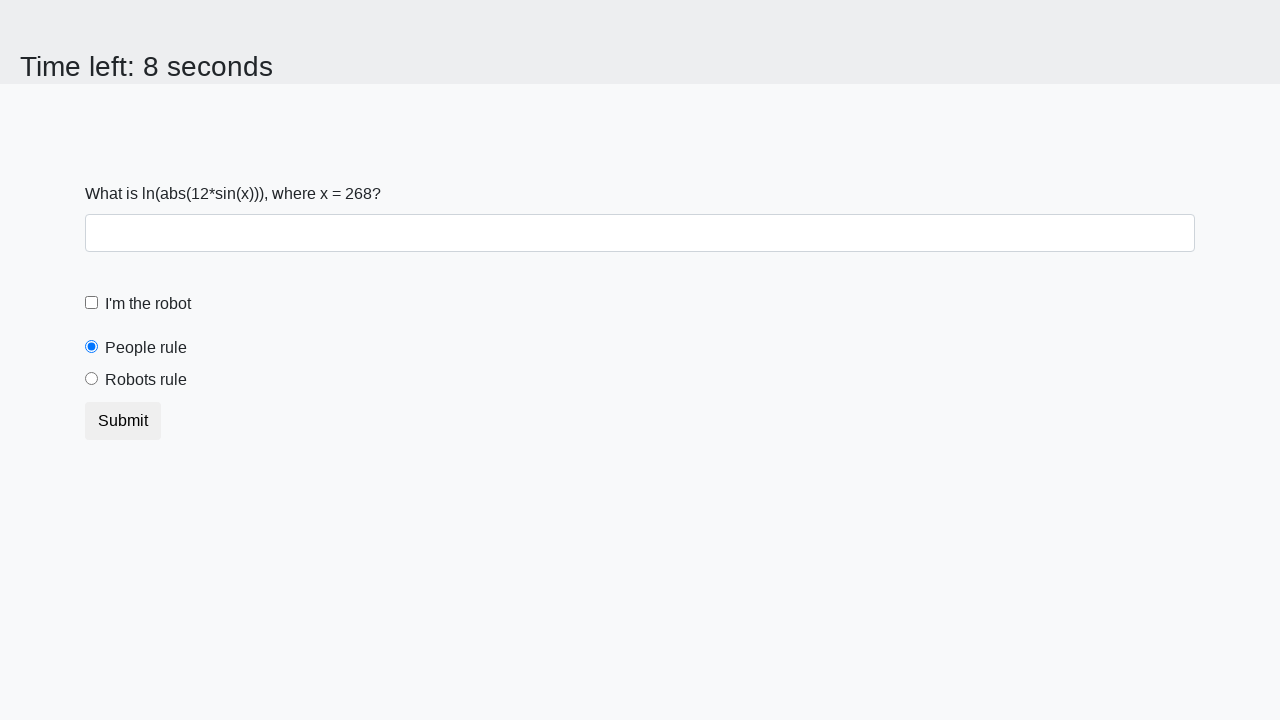

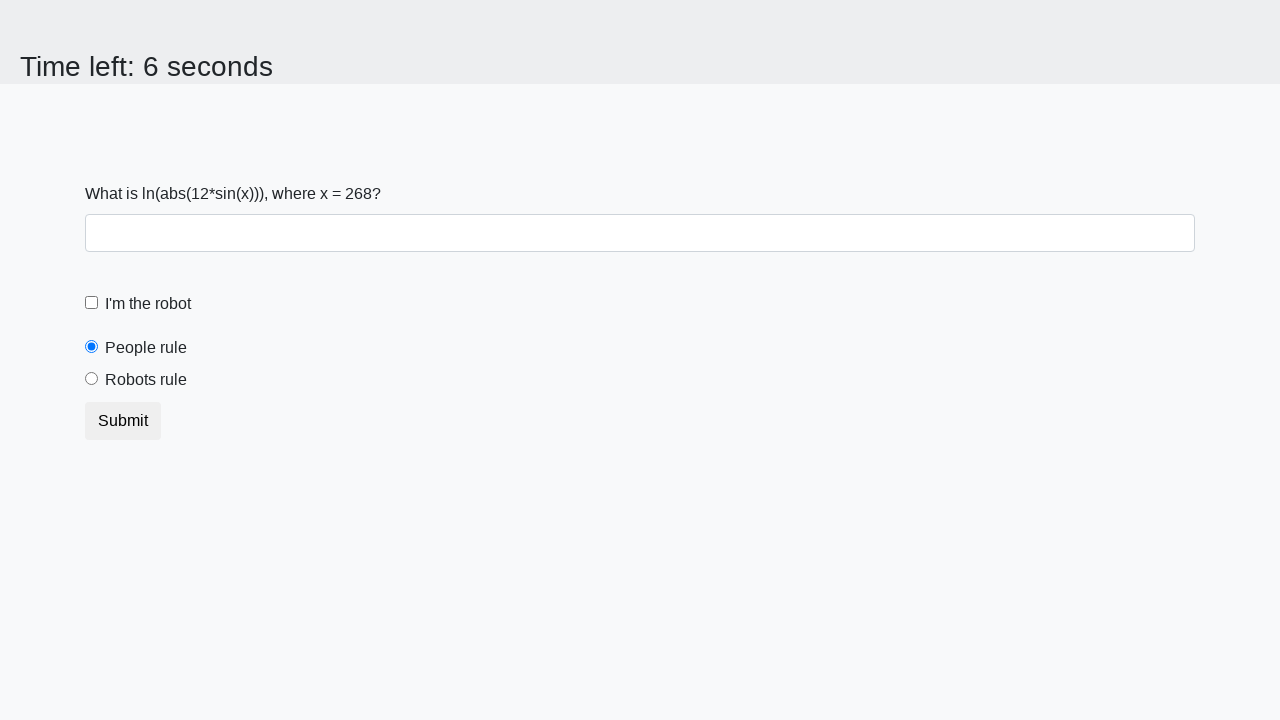